Navigates to ZeroBank login page and verifies that the header text displays "Log in to ZeroBank"

Starting URL: http://zero.webappsecurity.com/login.html

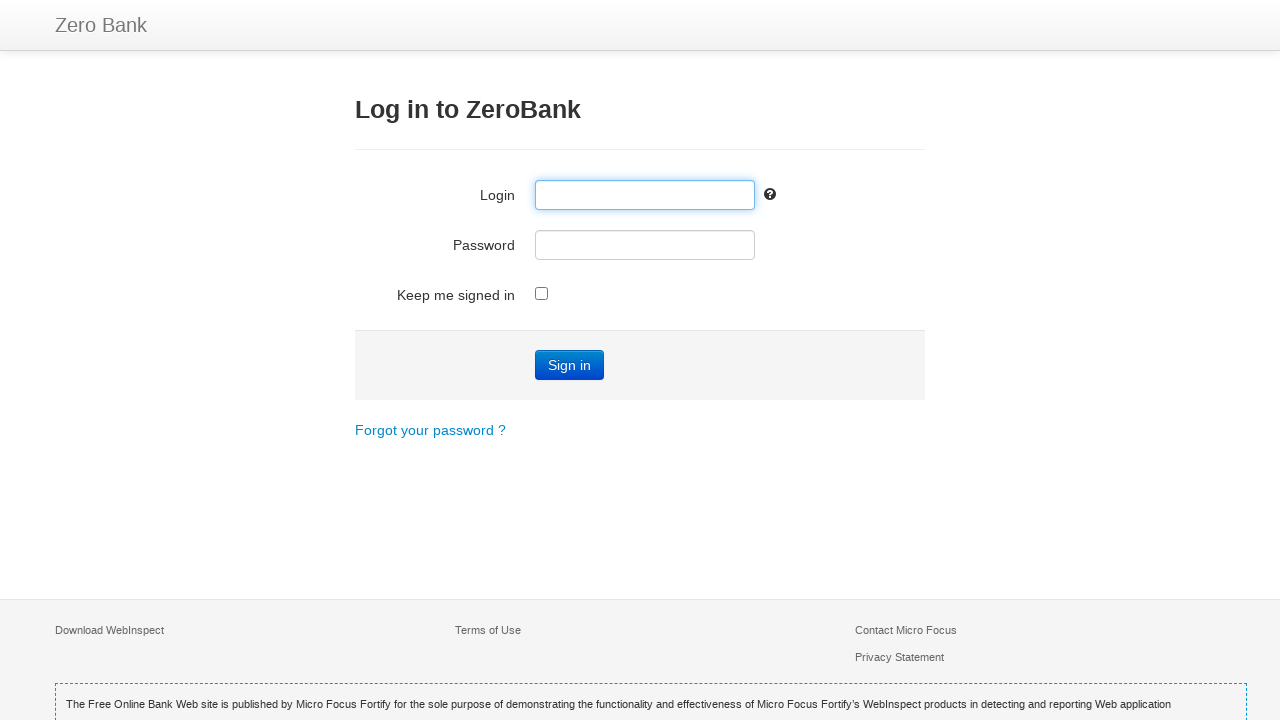

Navigated to ZeroBank login page
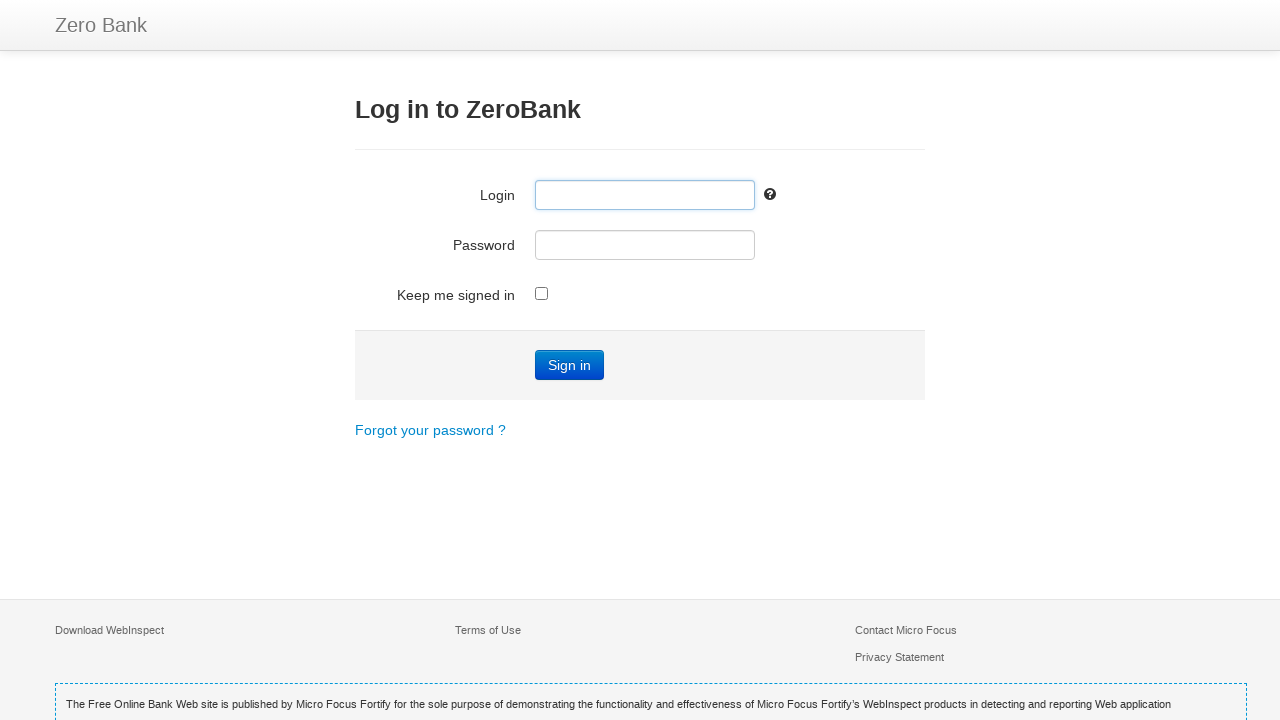

H3 header element loaded and ready
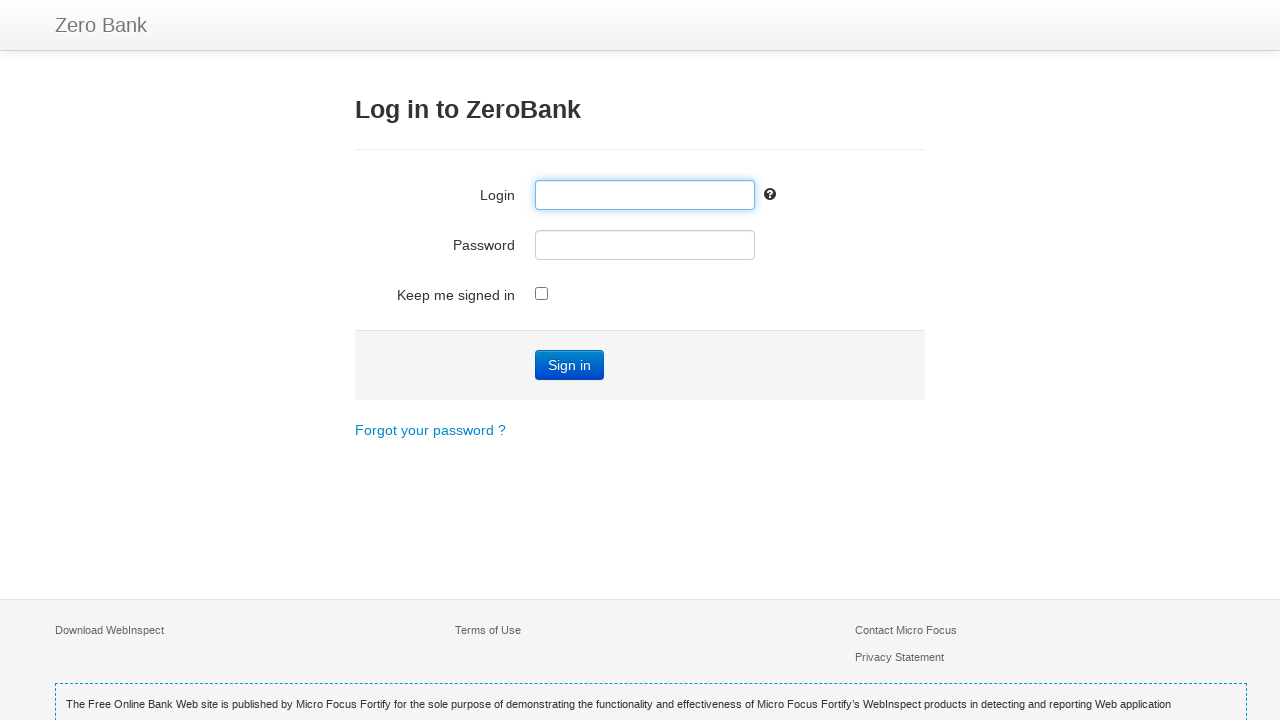

Verified header text displays 'Log in to ZeroBank'
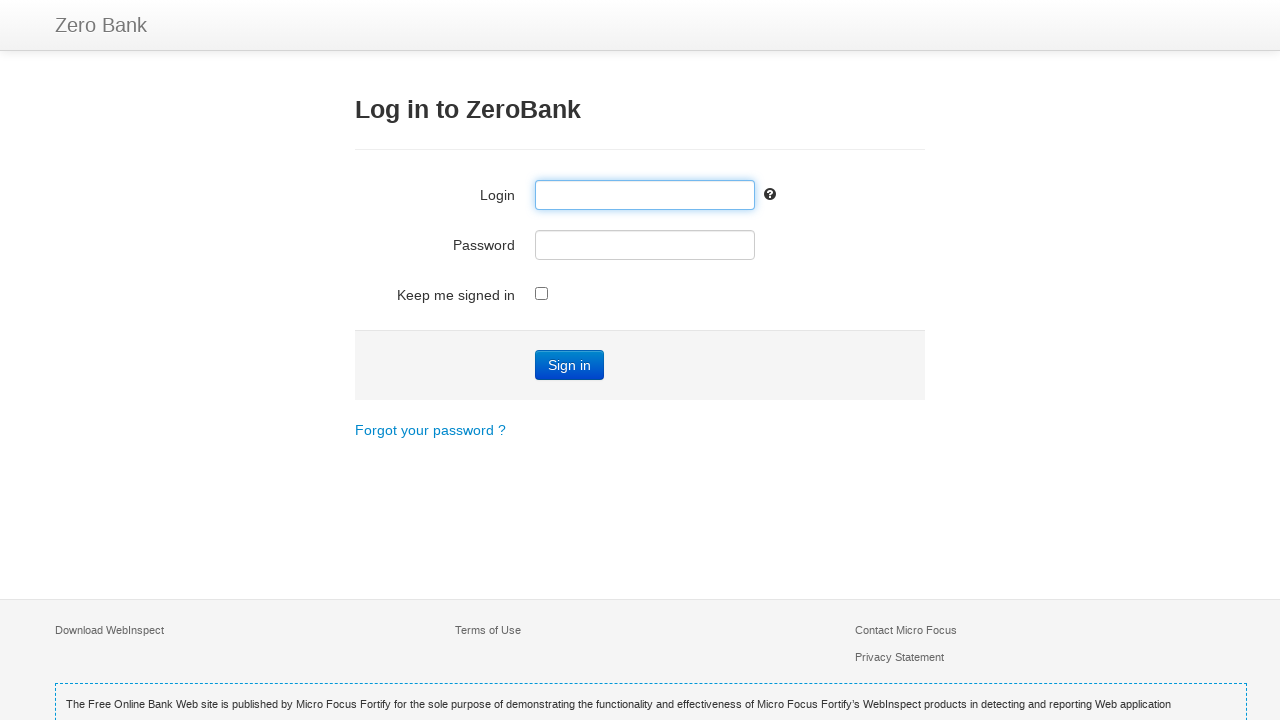

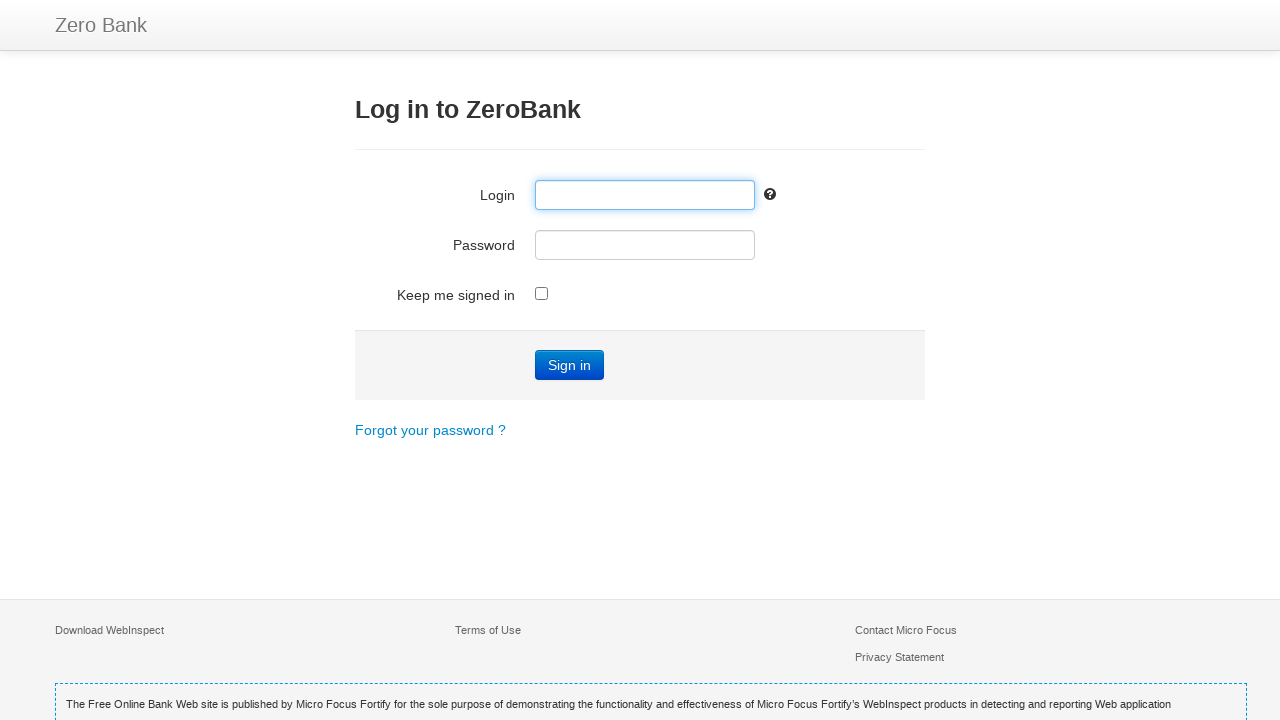